Tests dynamic page loading by clicking a Start button and waiting for the "Hello World" finish text to appear after a loading bar completes.

Starting URL: http://the-internet.herokuapp.com/dynamic_loading/2

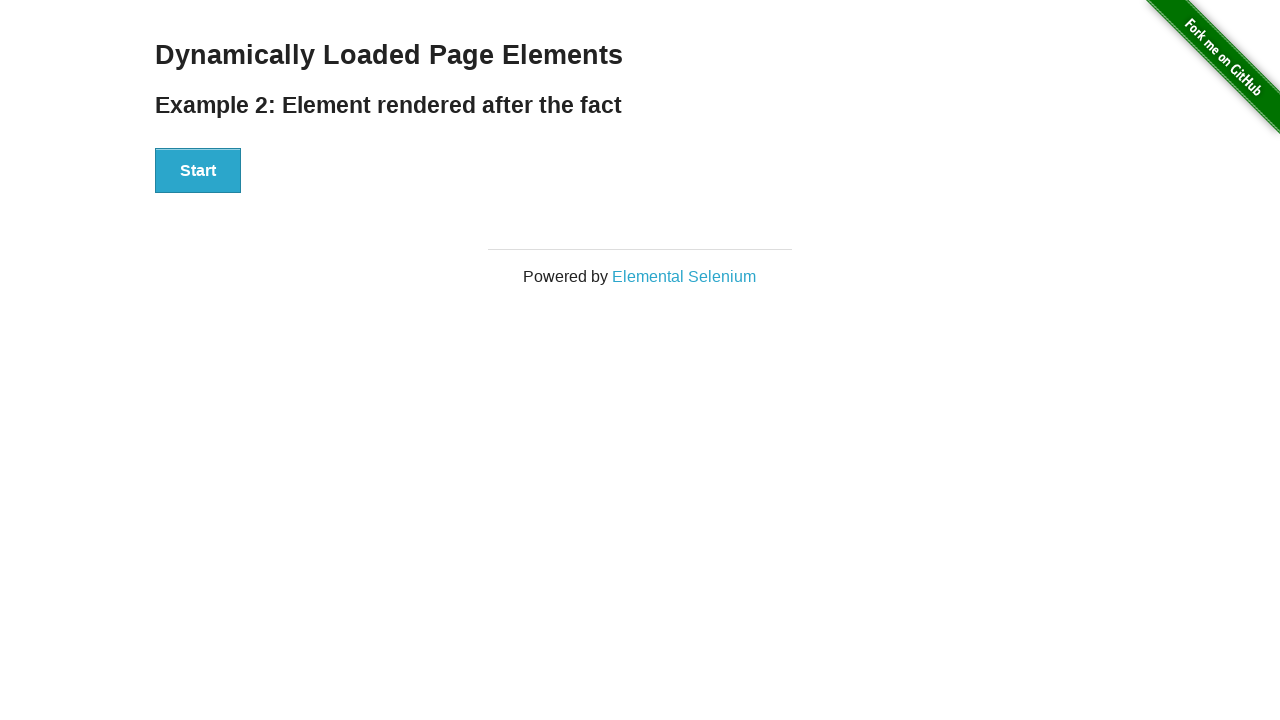

Clicked Start button to trigger dynamic loading at (198, 171) on #start button
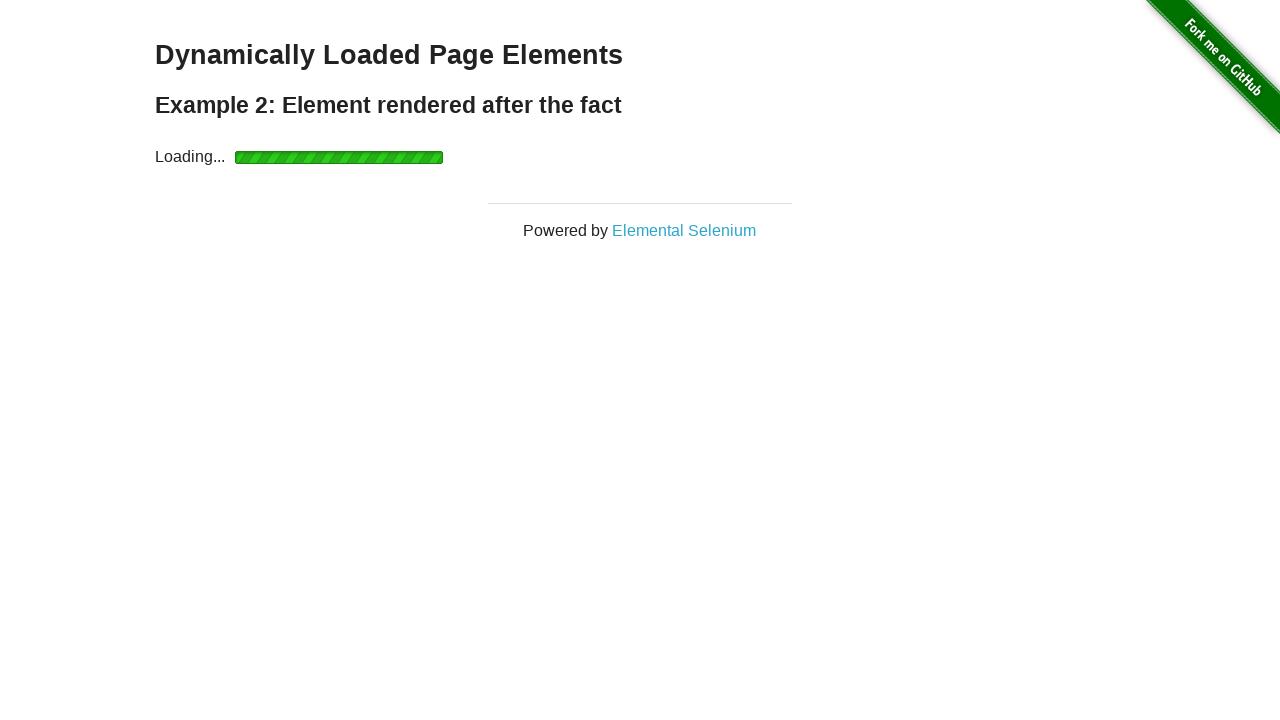

Waited for finish element to become visible after loading bar completed
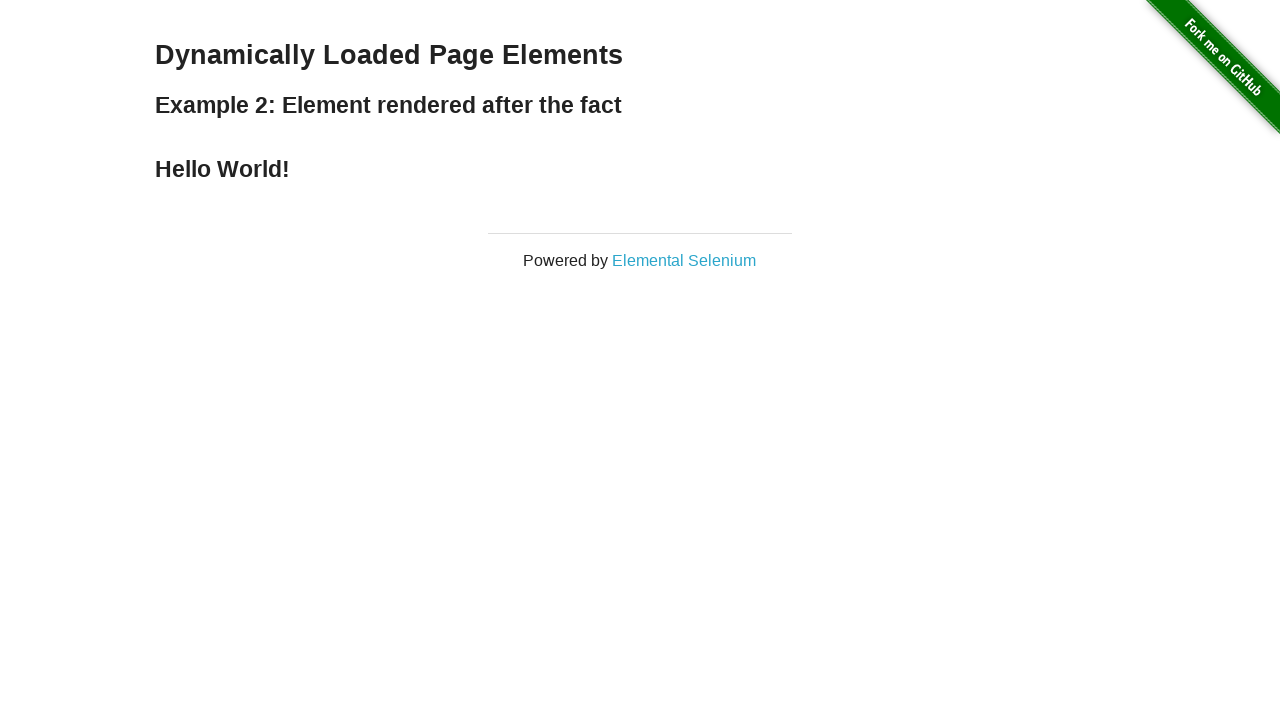

Verified 'Hello World' finish text is displayed
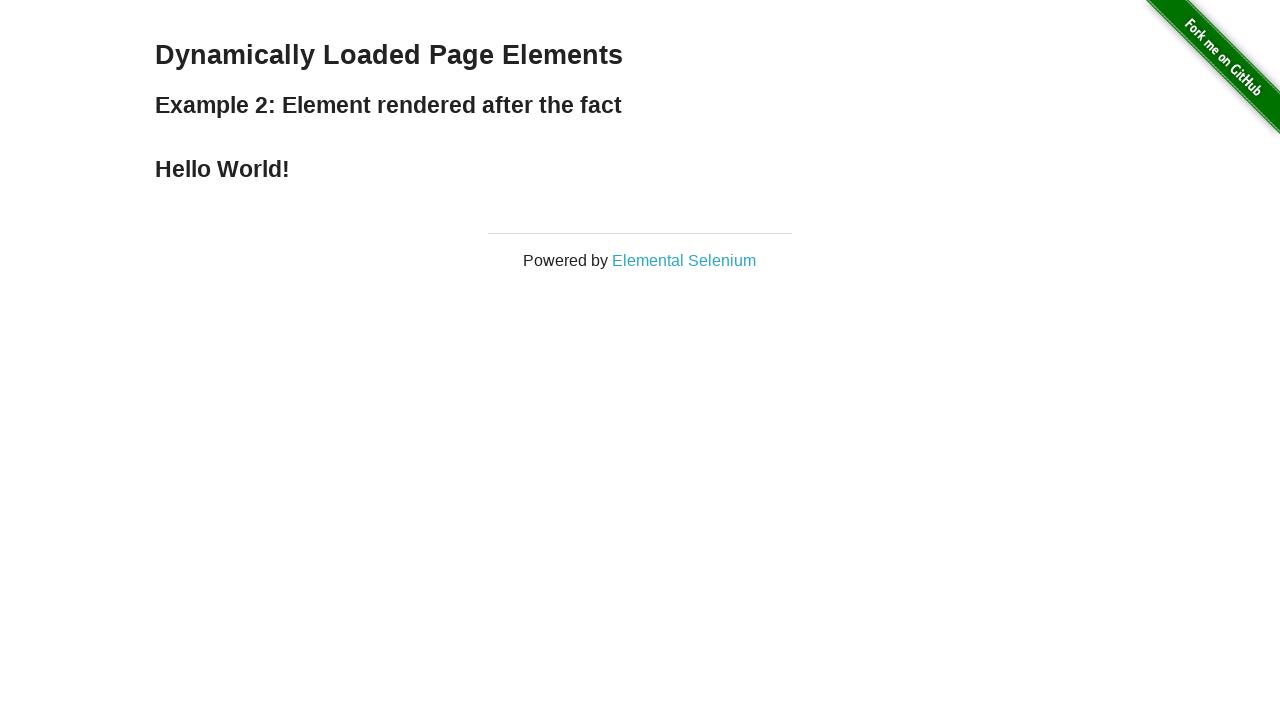

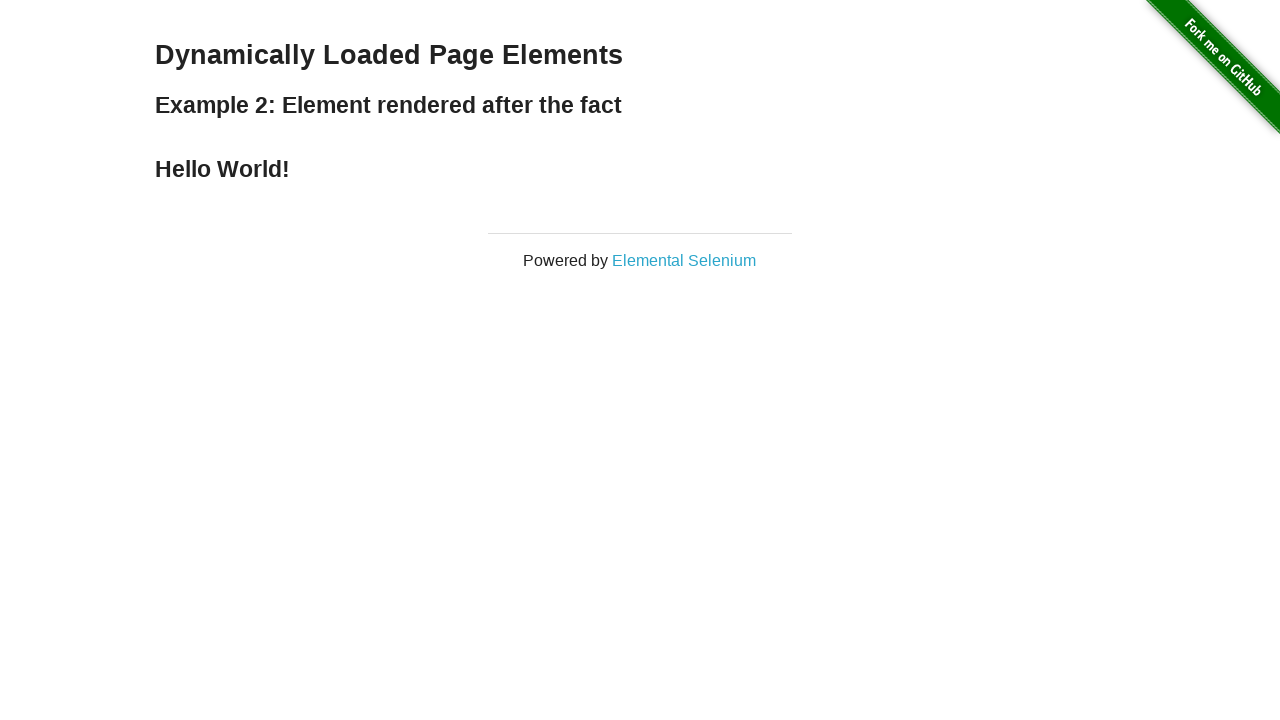